Adds Samsung Galaxy S6 and Sony Vaio i5 products to cart, then verifies the total price shown in the purchase form matches the cart total

Starting URL: https://www.demoblaze.com

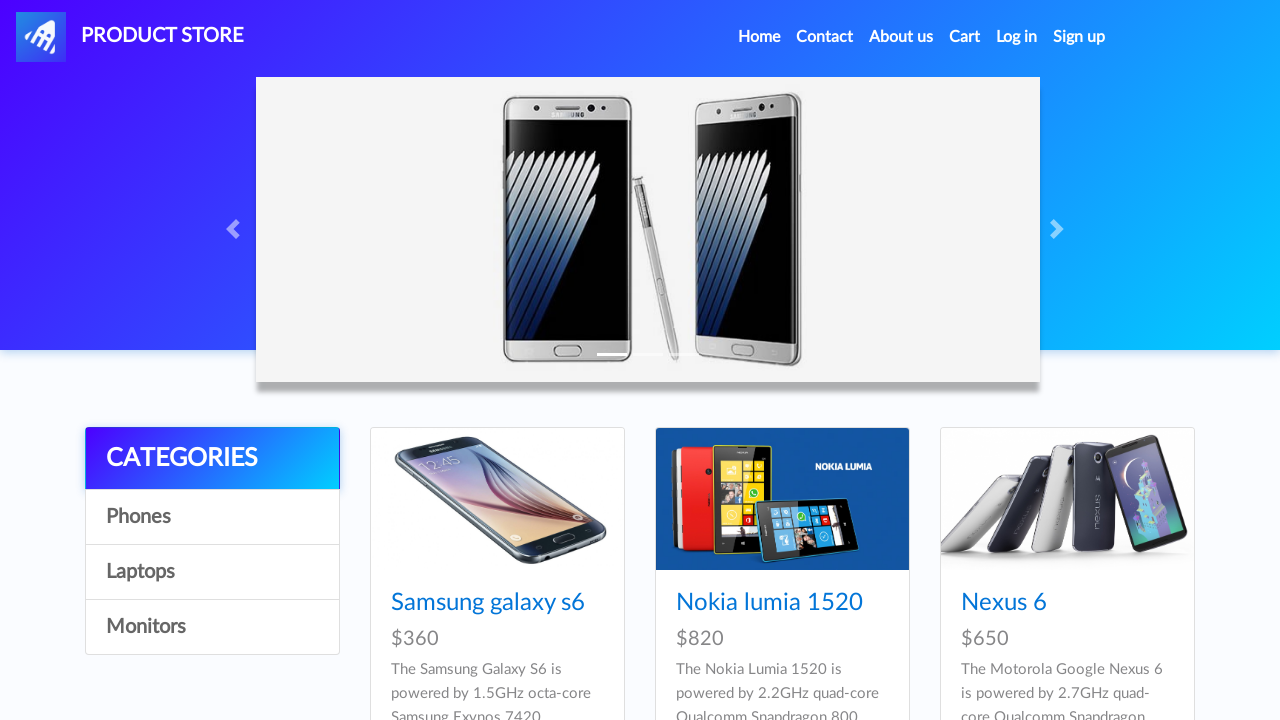

Clicked on Samsung Galaxy S6 product at (488, 603) on a:has-text('Samsung galaxy s6')
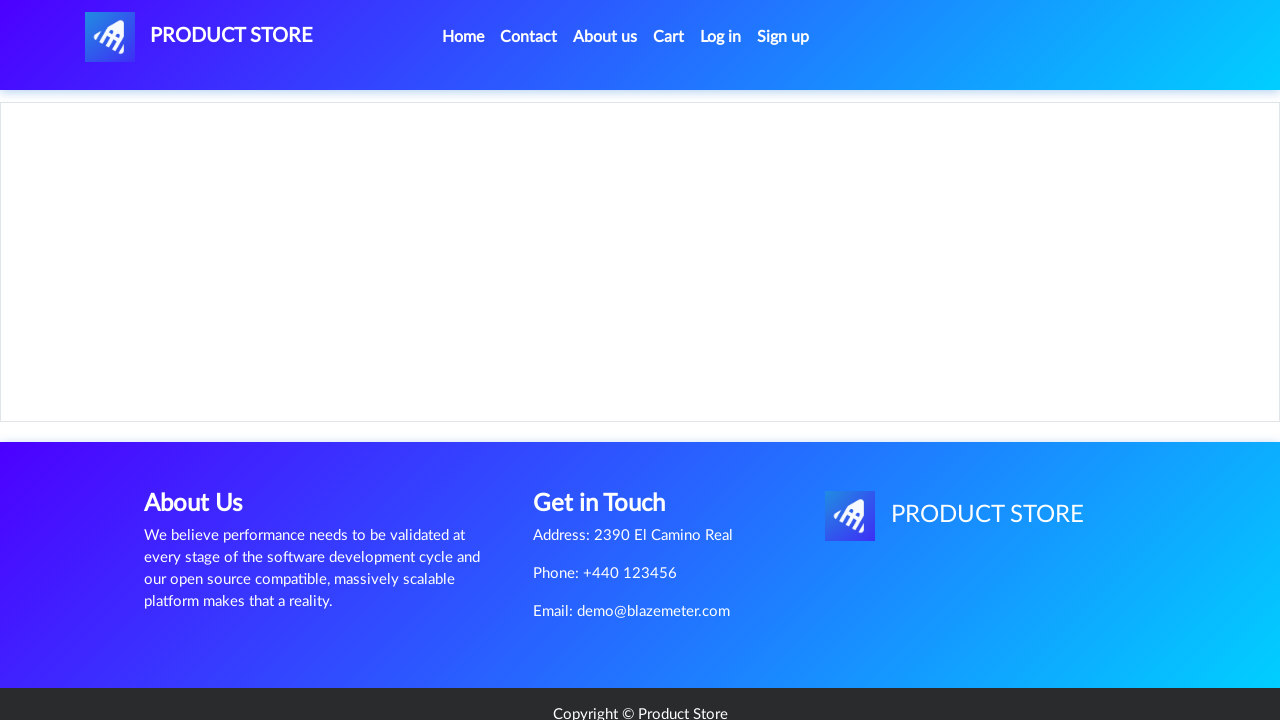

Samsung Galaxy S6 product page loaded
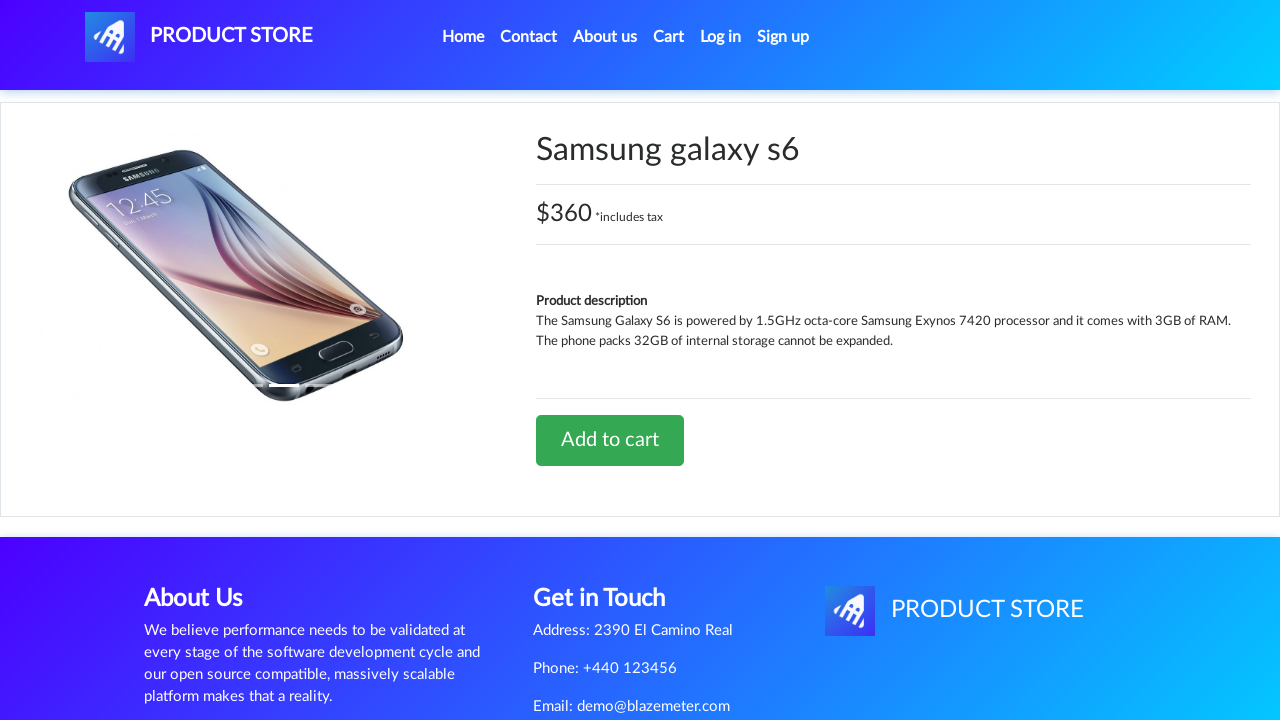

Clicked 'Add to cart' button for Samsung Galaxy S6 at (610, 440) on a:has-text('Add to cart')
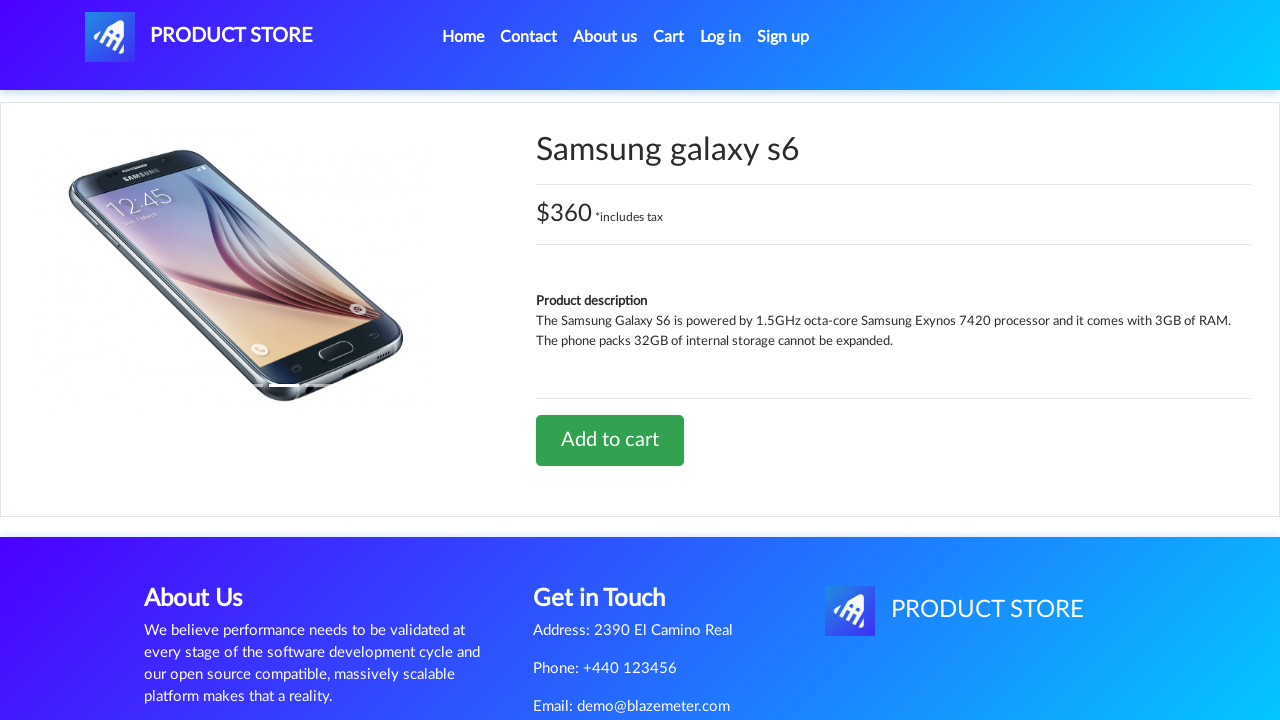

Waited for add to cart confirmation alert
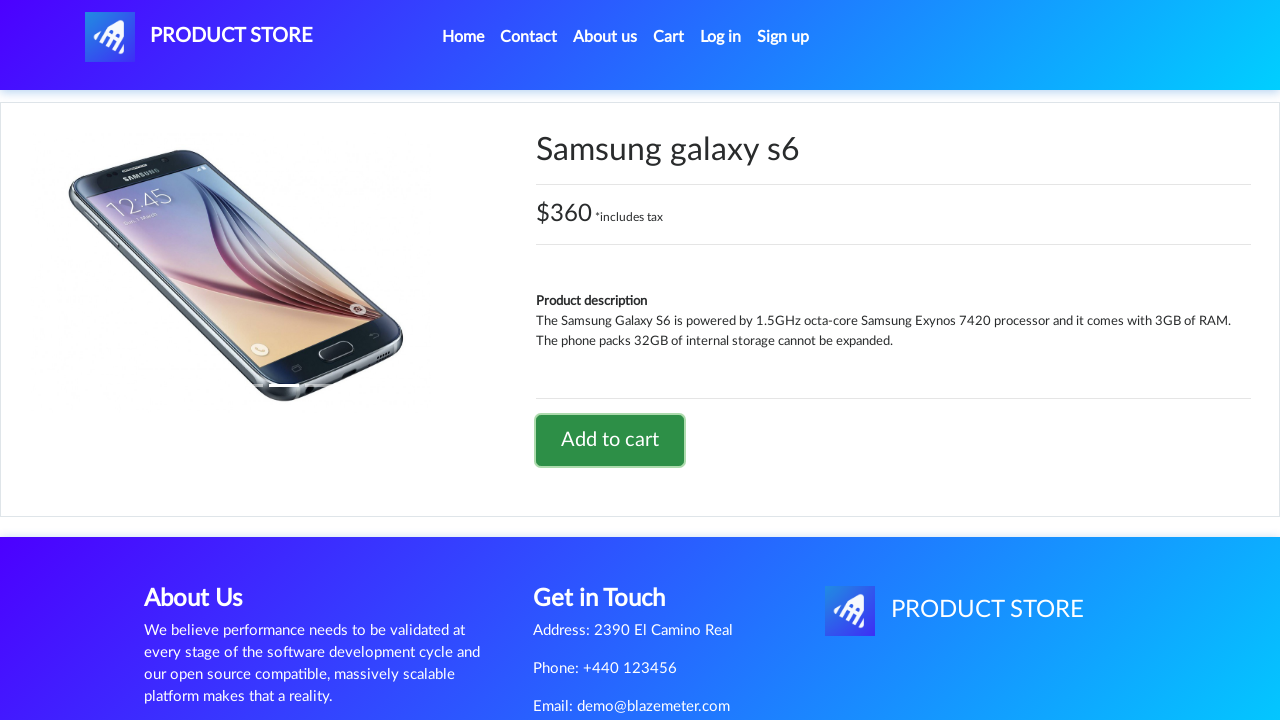

Clicked 'Home' link to return to homepage at (463, 37) on a.nav-link:has-text('Home')
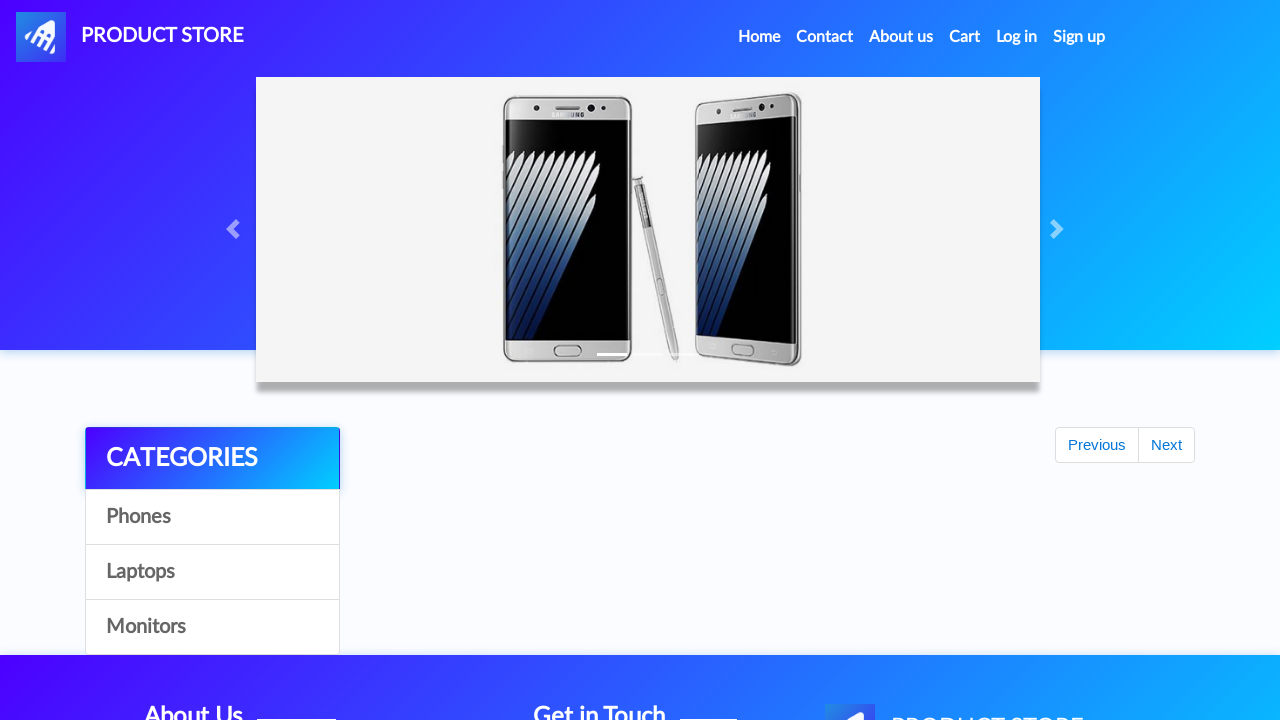

Homepage loaded
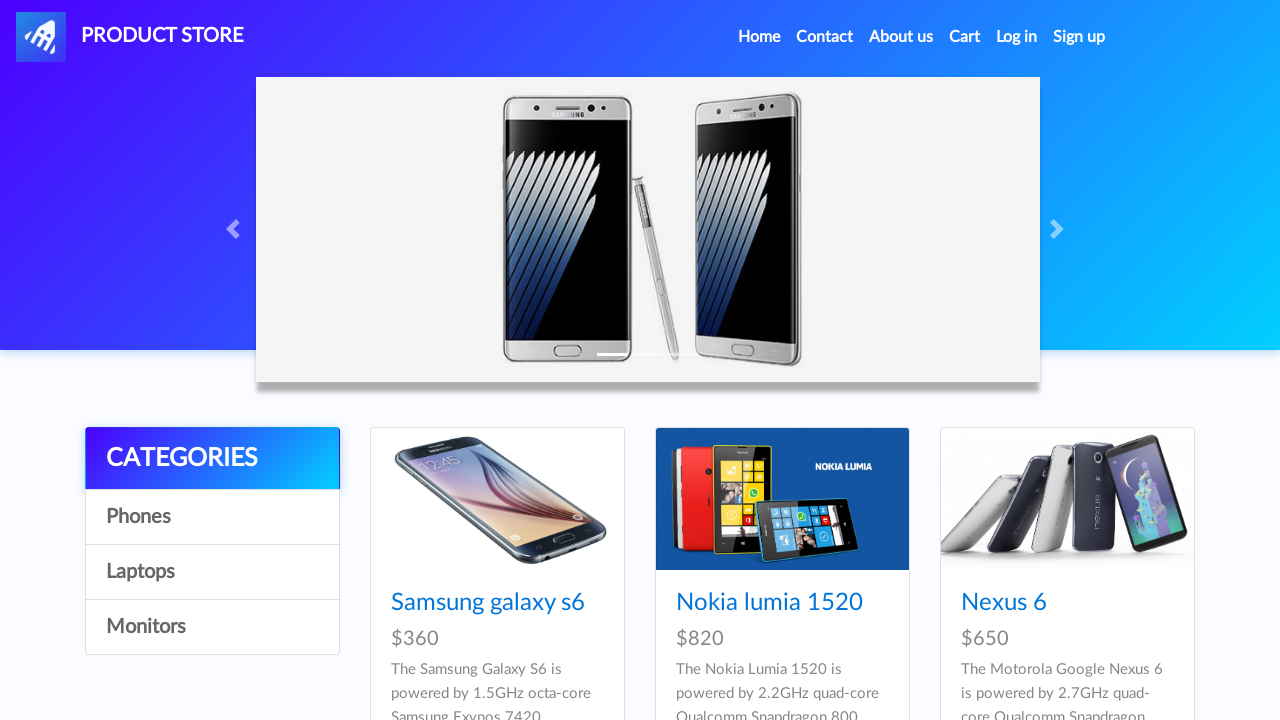

Clicked on Sony Vaio i5 product at (739, 361) on a:has-text('Sony vaio i5')
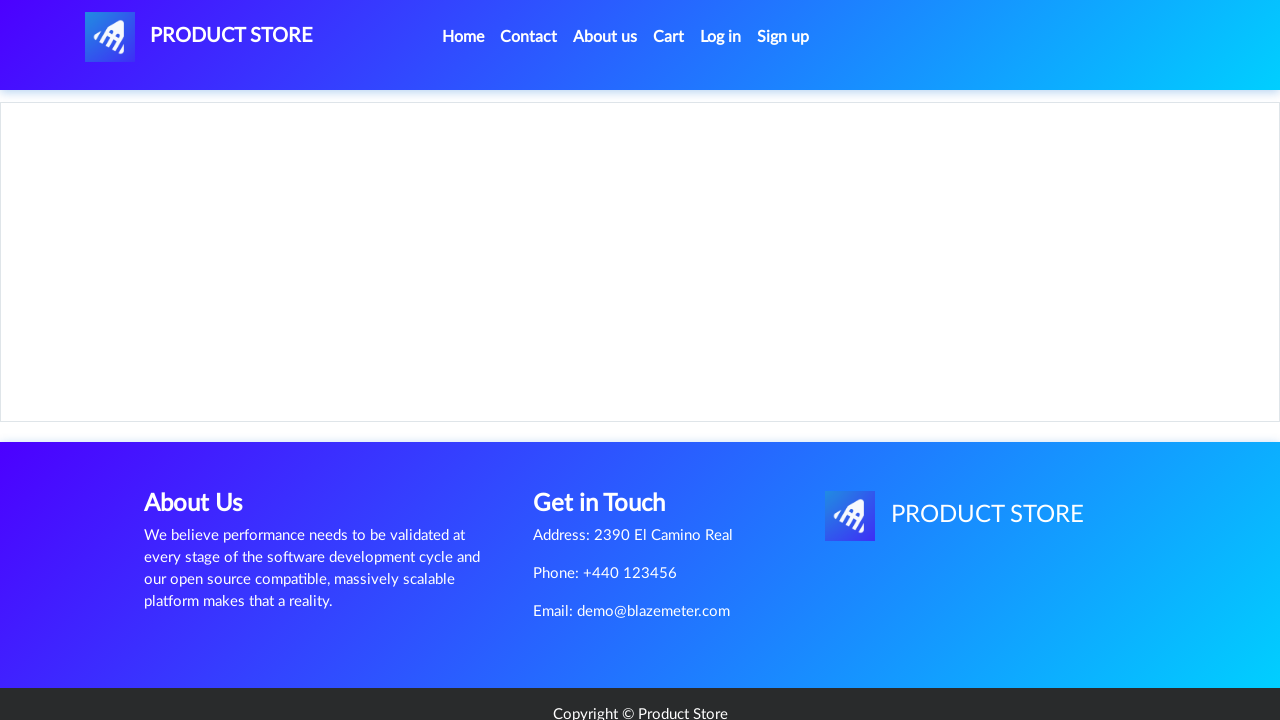

Sony Vaio i5 product page loaded
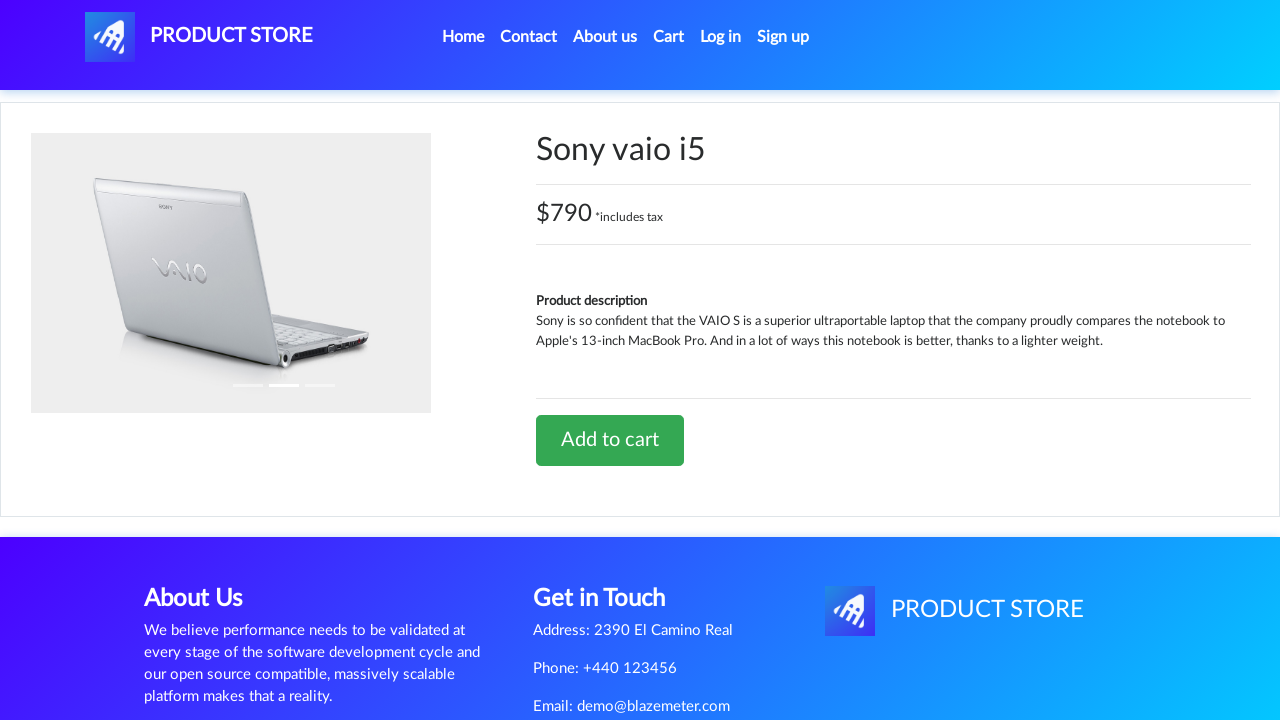

Clicked 'Add to cart' button for Sony Vaio i5 at (610, 440) on a:has-text('Add to cart')
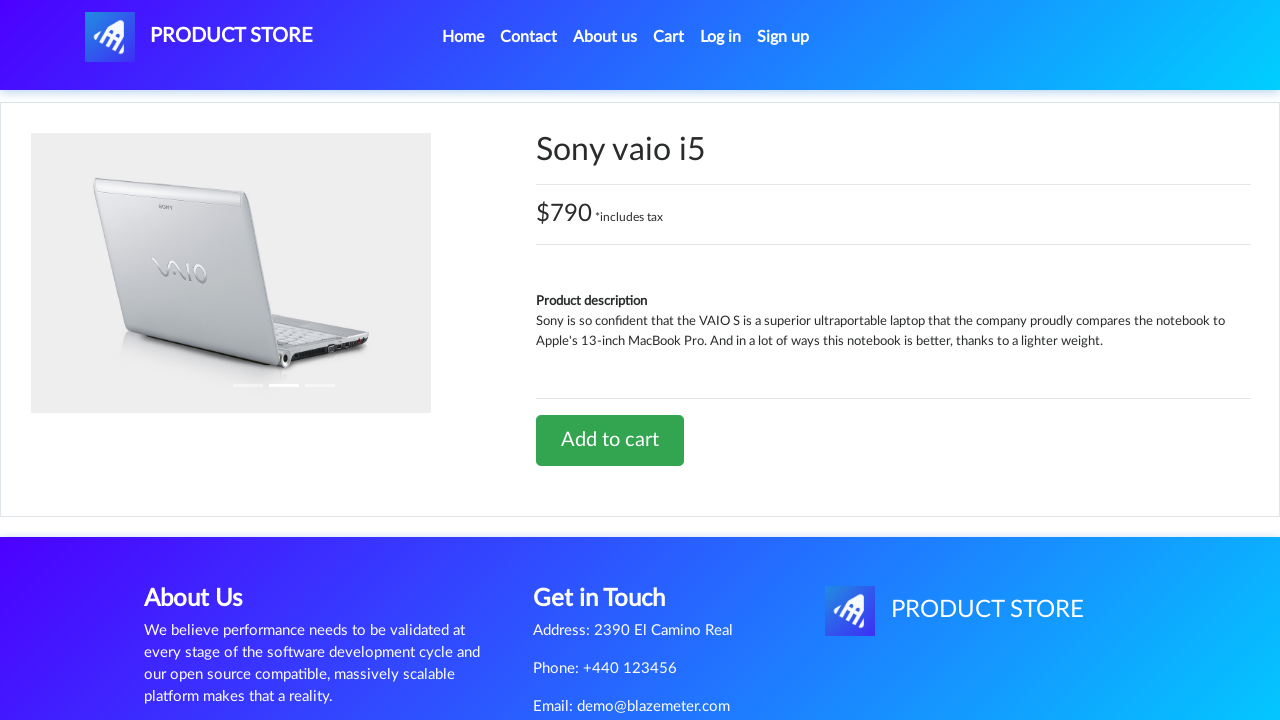

Waited for add to cart confirmation alert
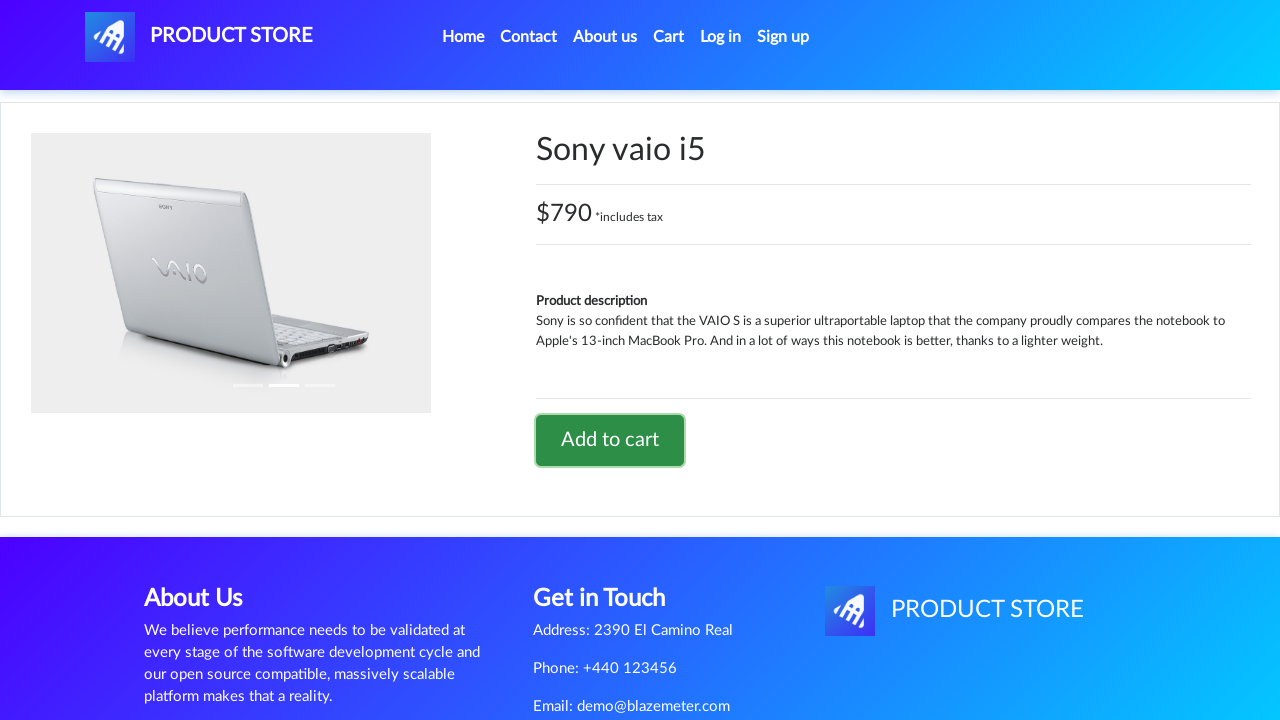

Clicked cart link to navigate to shopping cart at (669, 37) on a#cartur
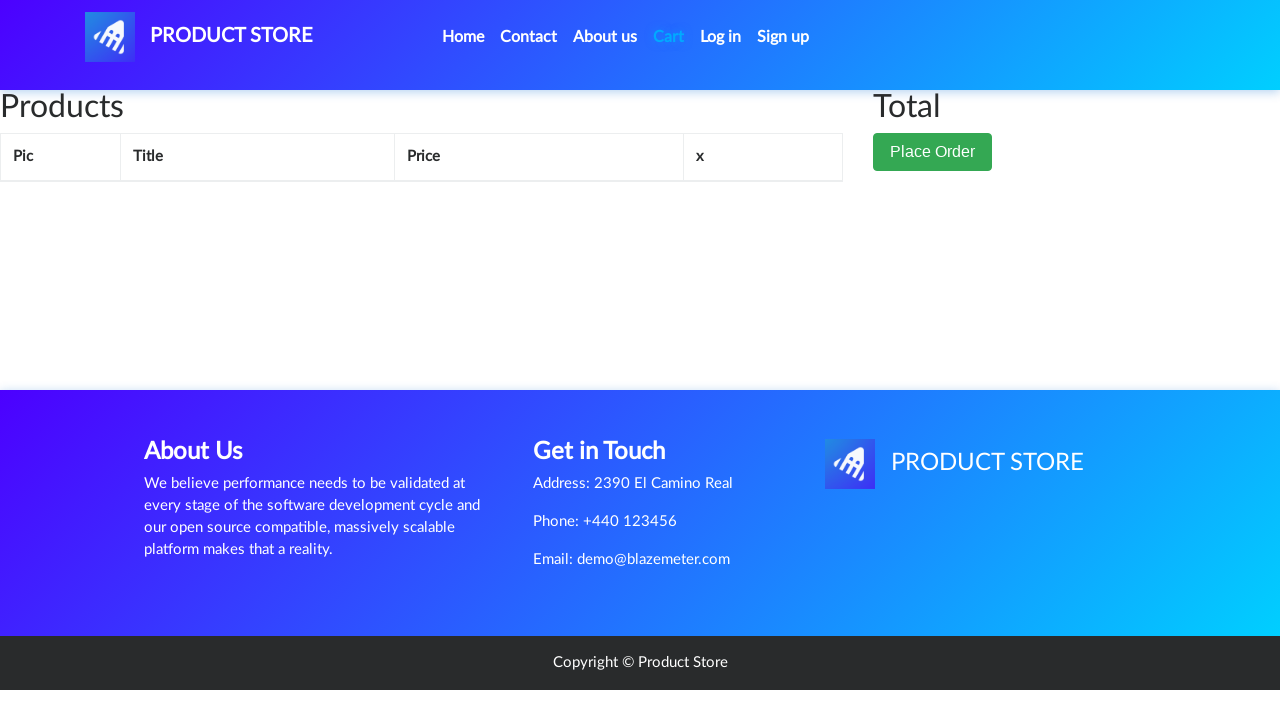

Shopping cart page loaded
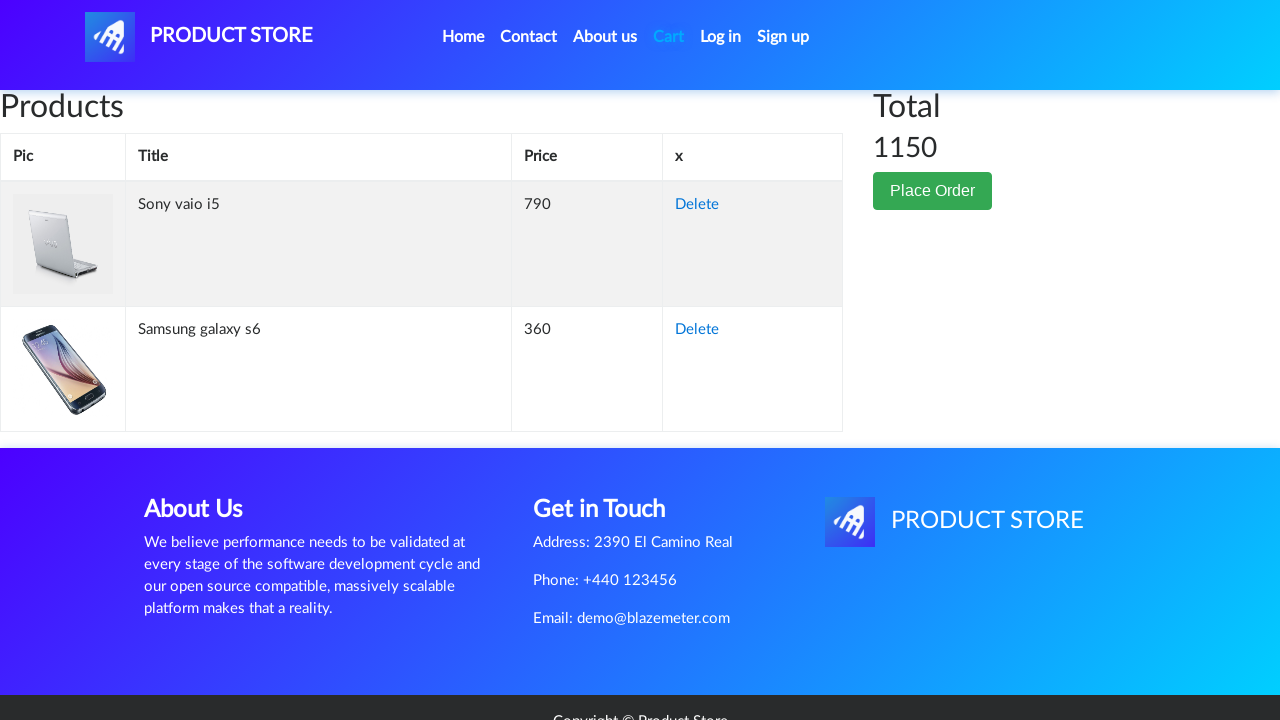

Cart total price element located
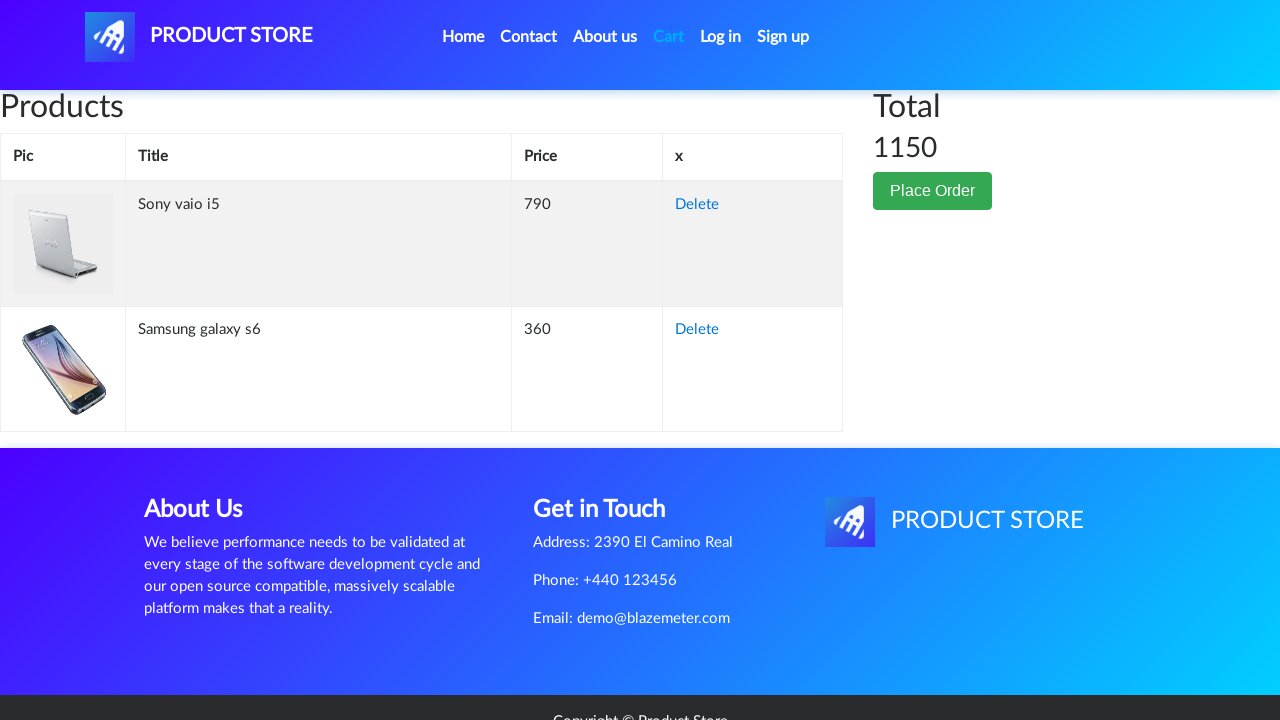

Clicked 'Place Order' button at (933, 191) on button[data-target='#orderModal']
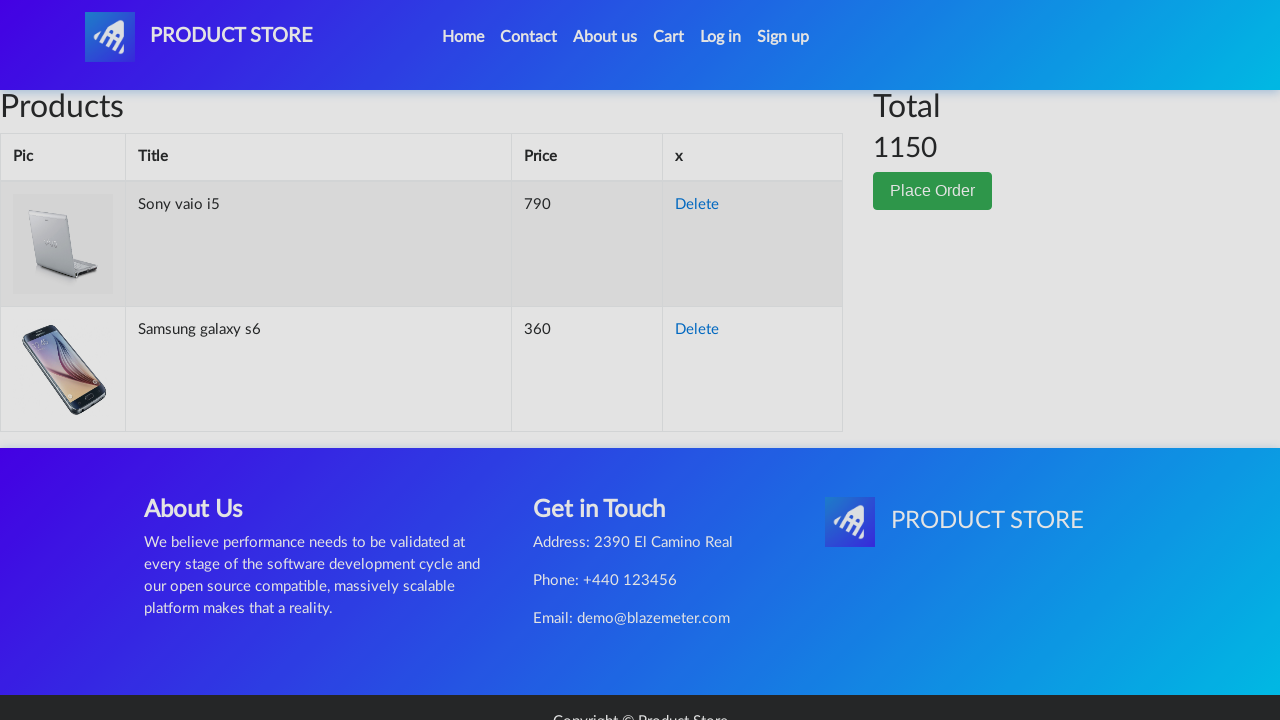

Purchase form modal appeared
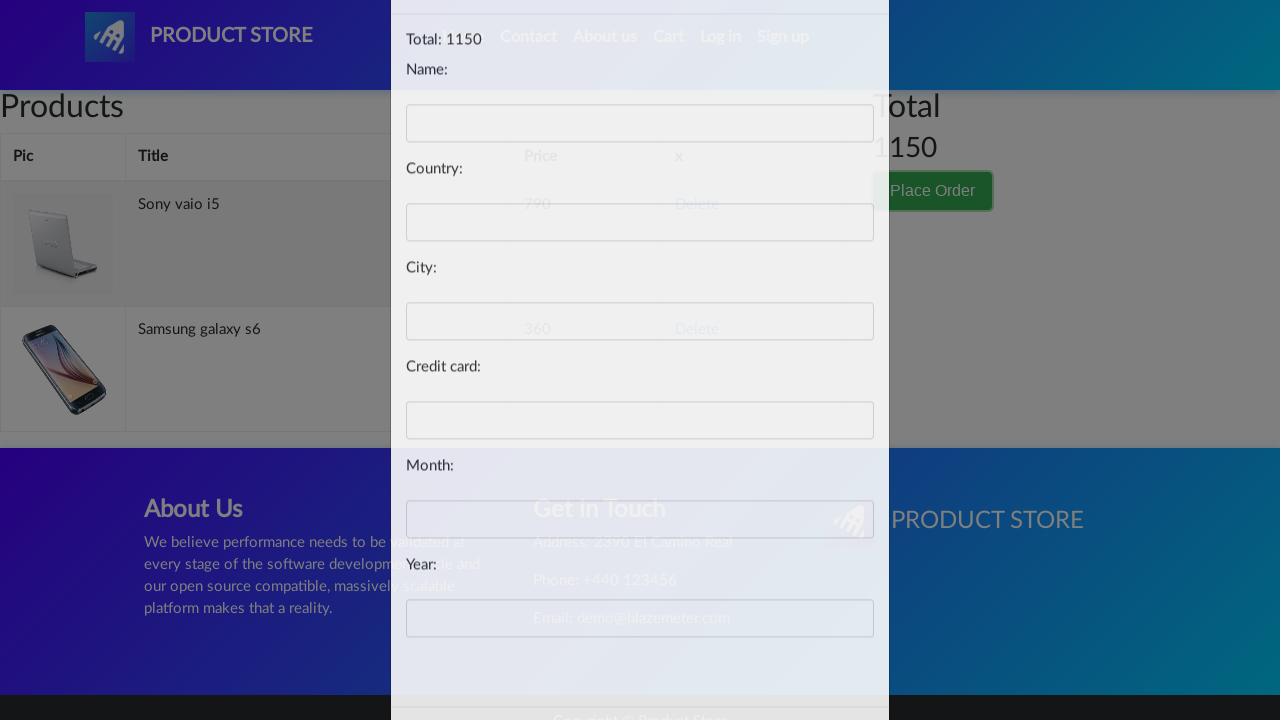

Verified total price is displayed in purchase form
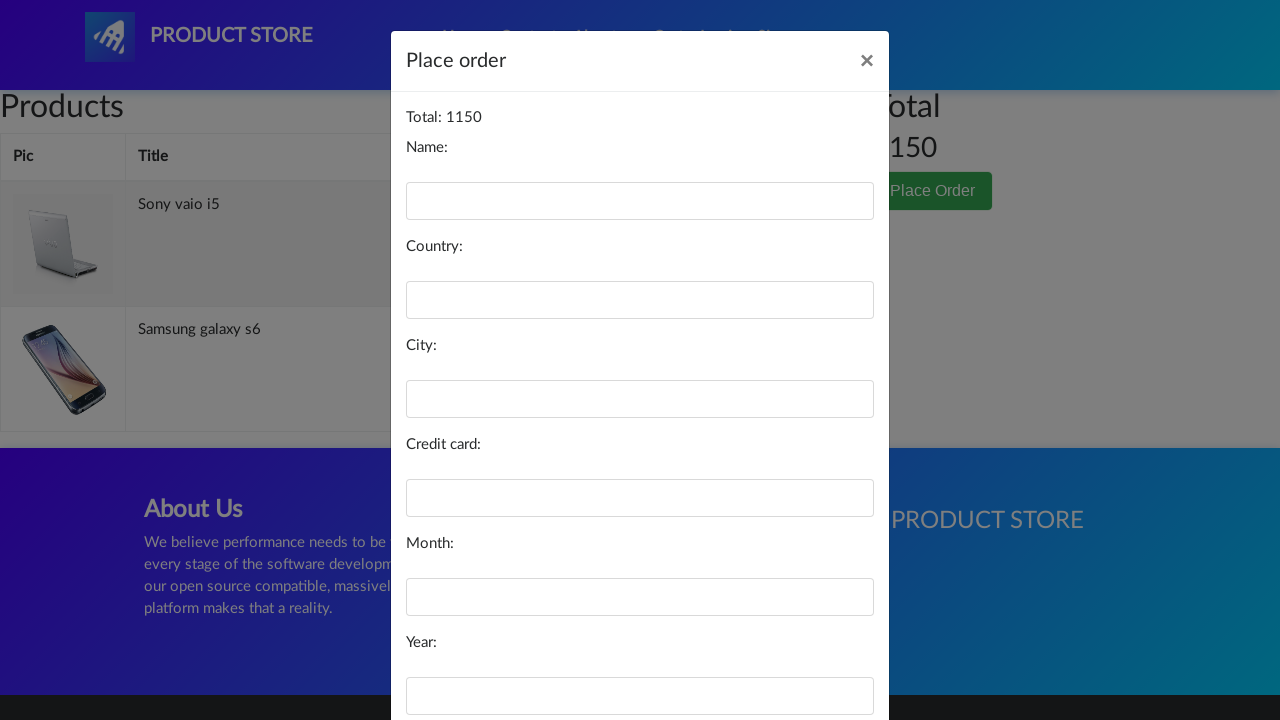

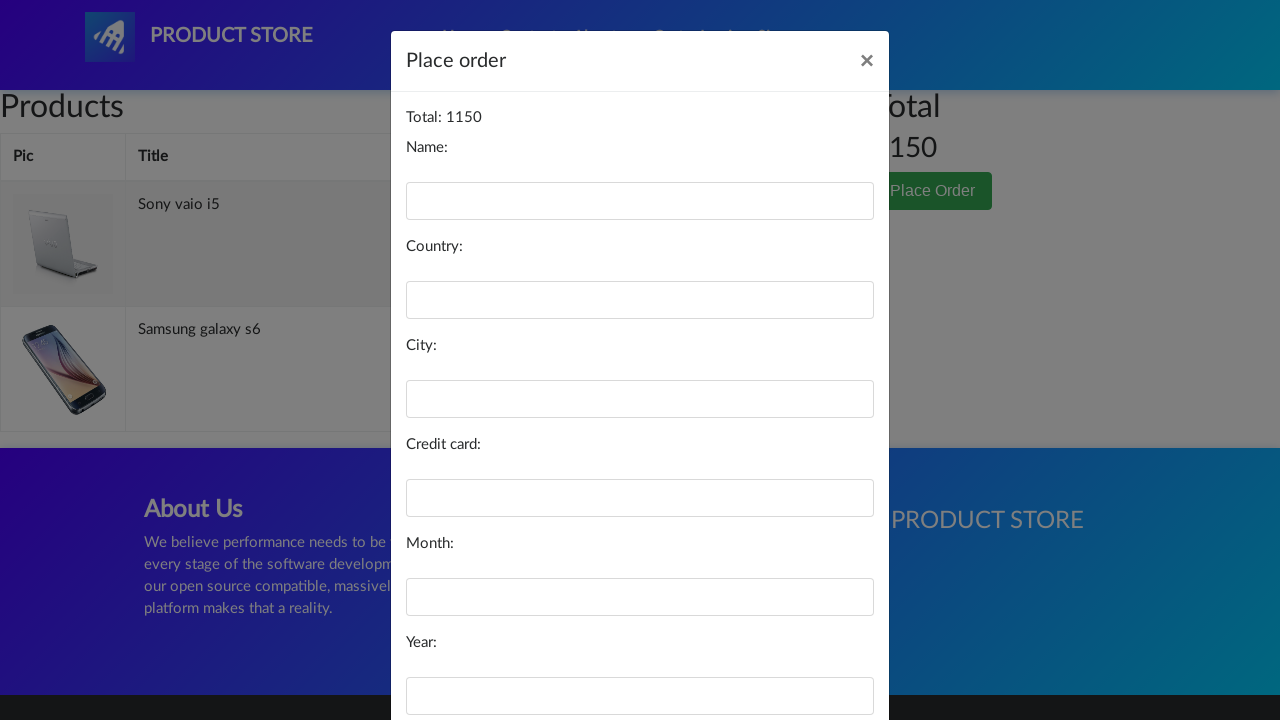